Tests registration form validation with password too short - verifies password length error messages

Starting URL: https://alada.vn/tai-khoan/dang-ky.html

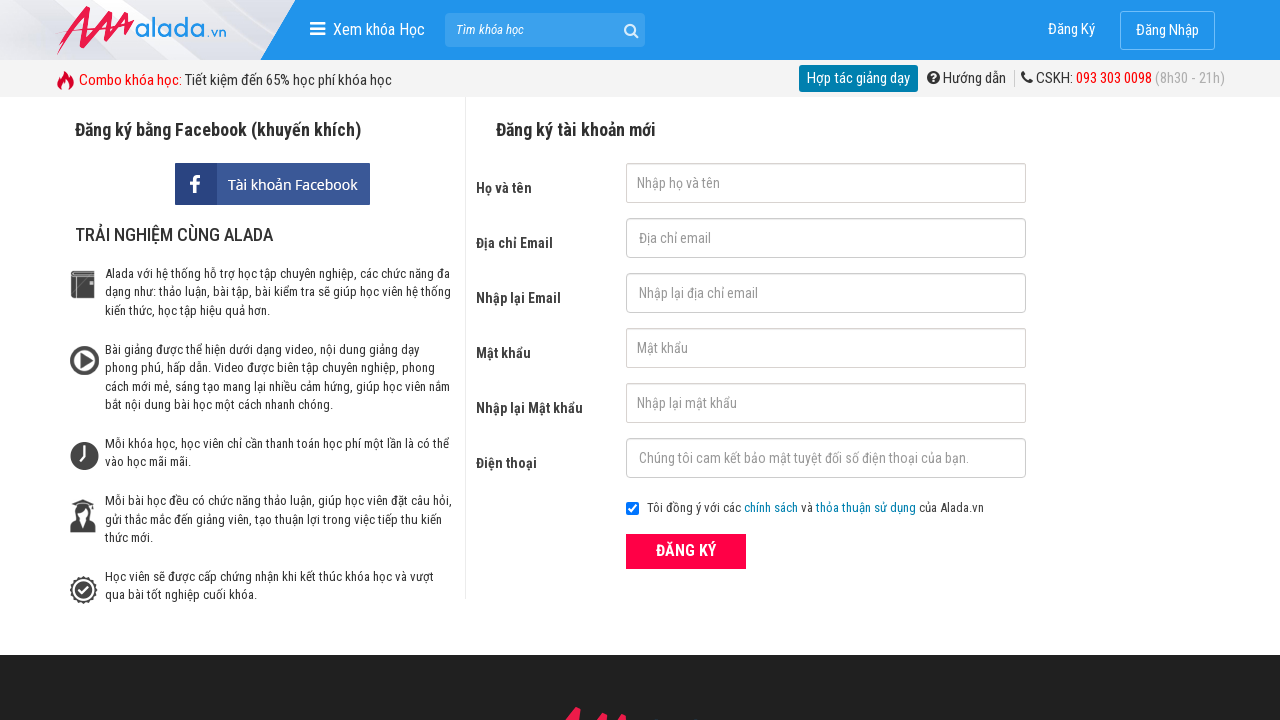

Filled first name field with 'Nguyen Van A' on #txtFirstname
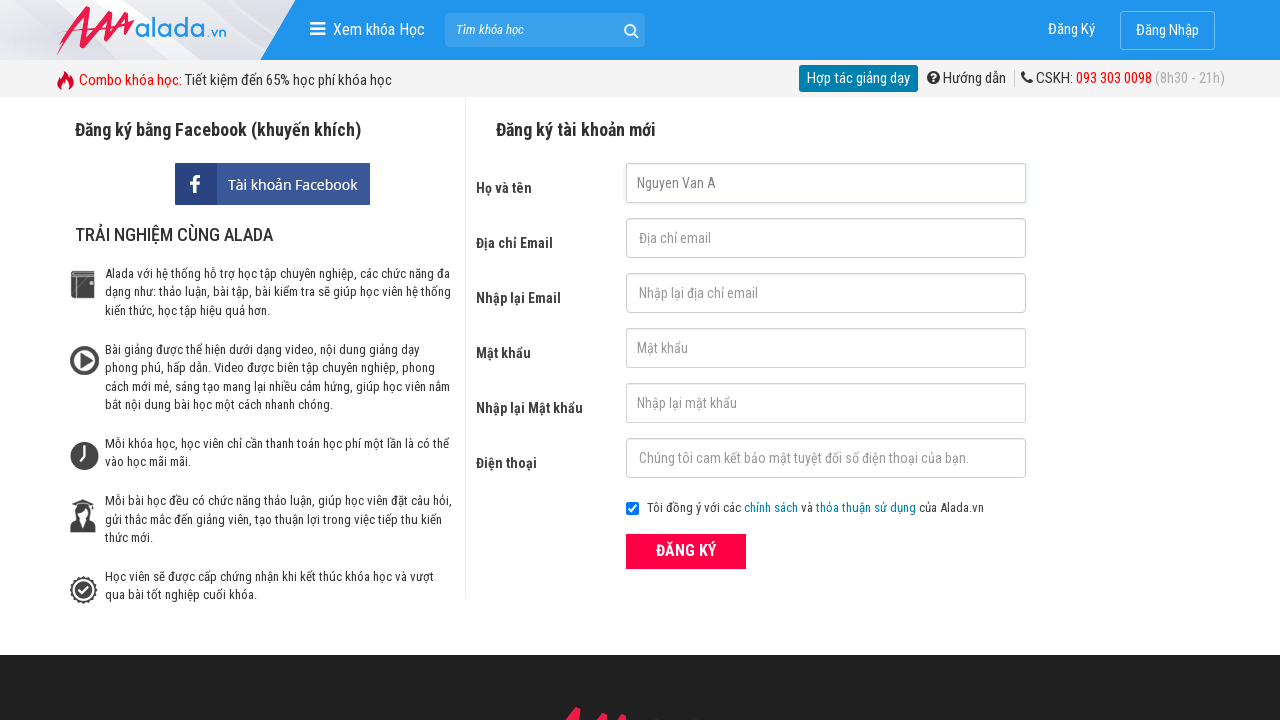

Filled email field with '111@gmail.com' on #txtEmail
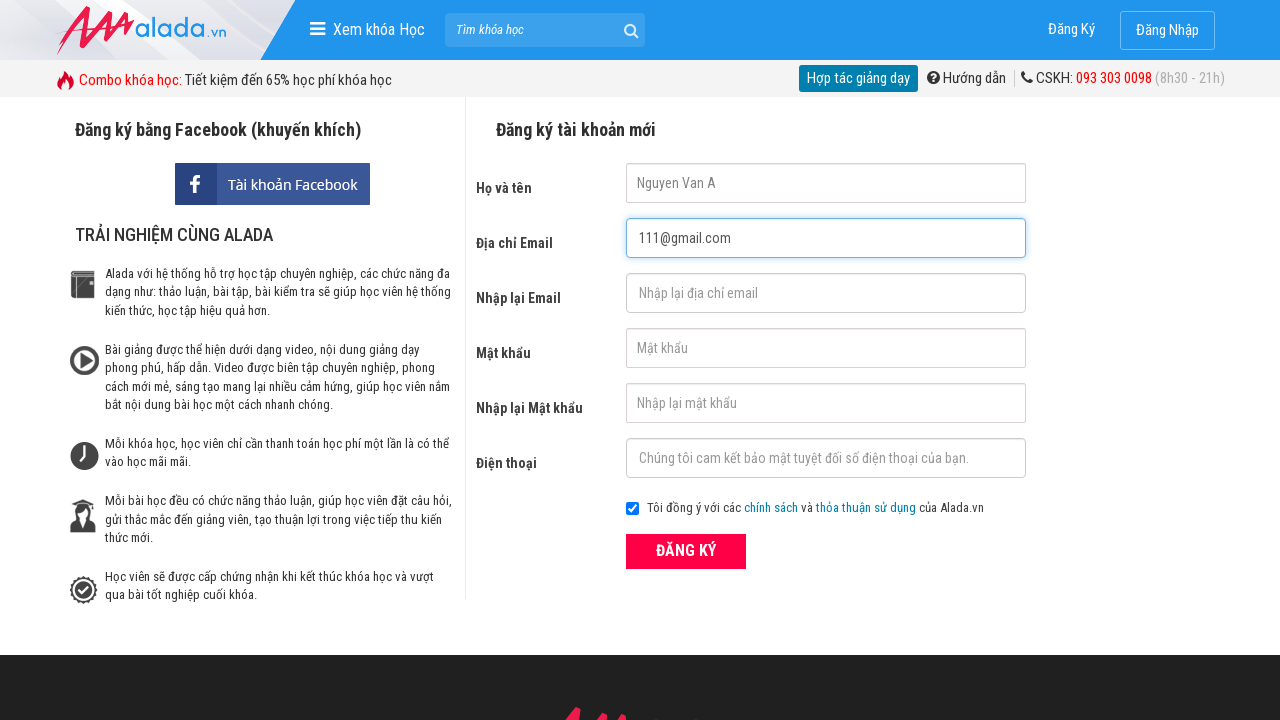

Filled confirm email field with '111@gmail.com' on #txtCEmail
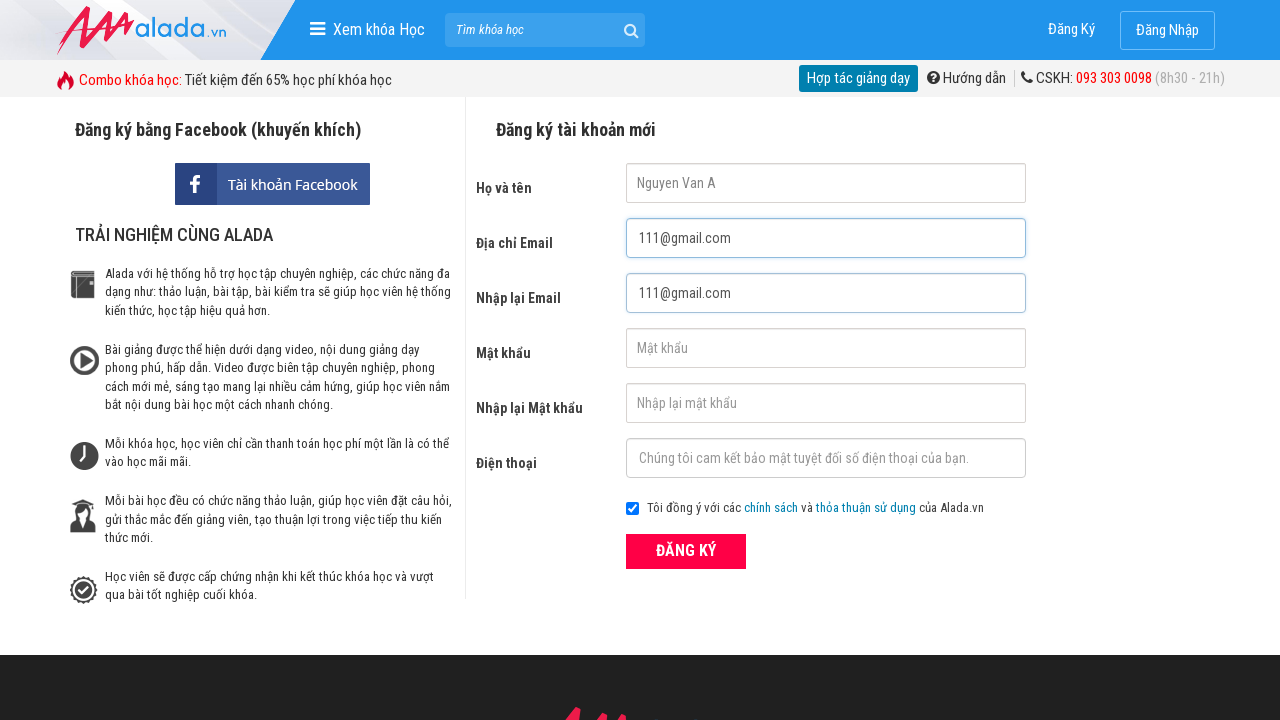

Filled password field with short password '1234' on #txtPassword
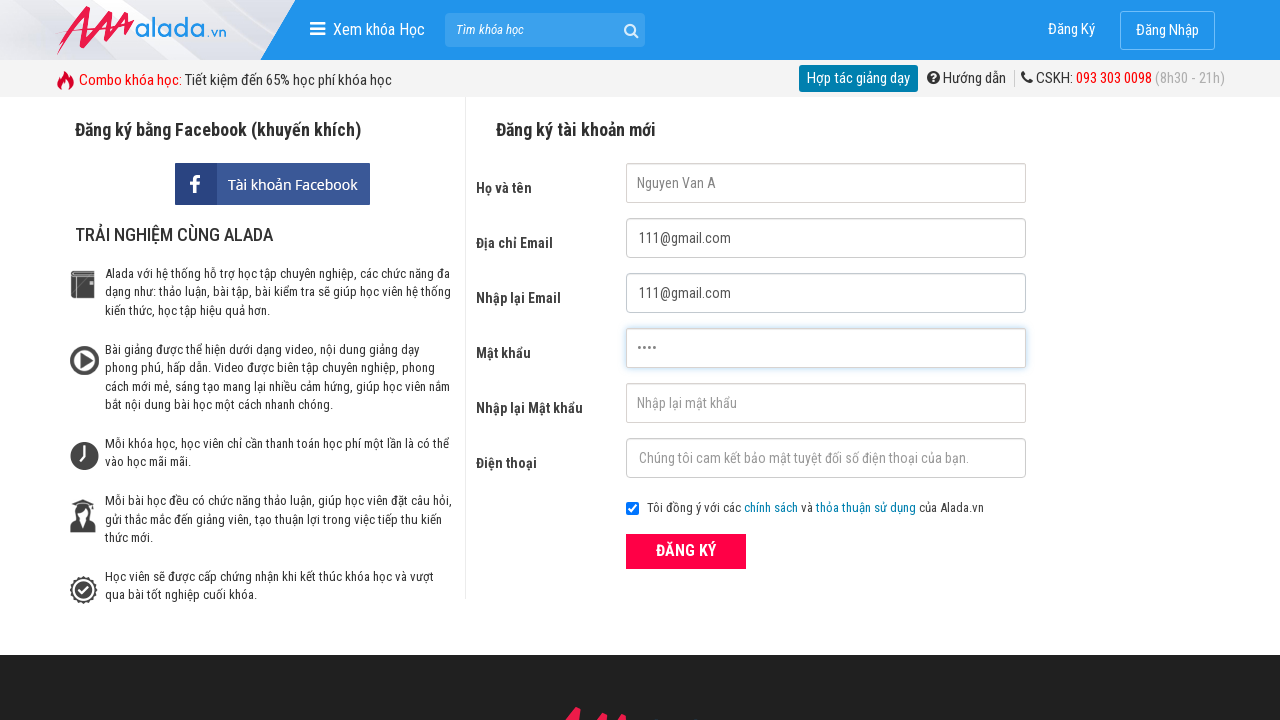

Filled confirm password field with short password '1234' on #txtCPassword
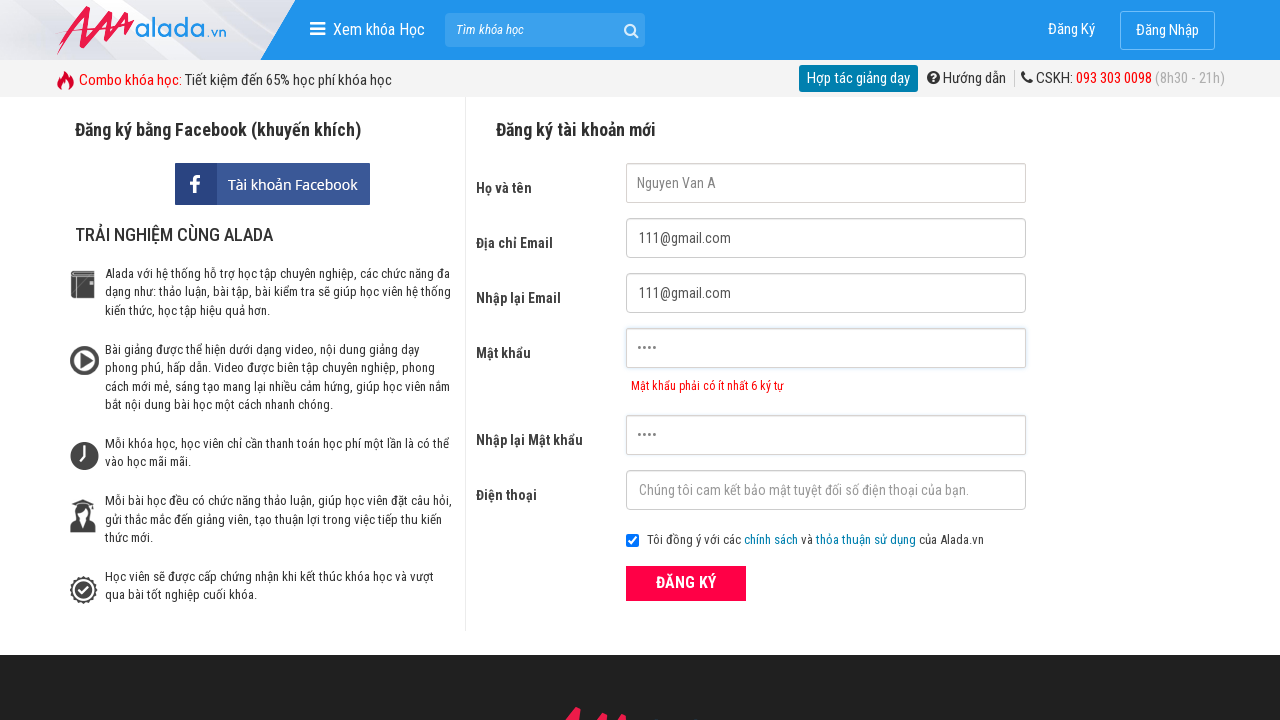

Filled phone field with '0987654321' on #txtPhone
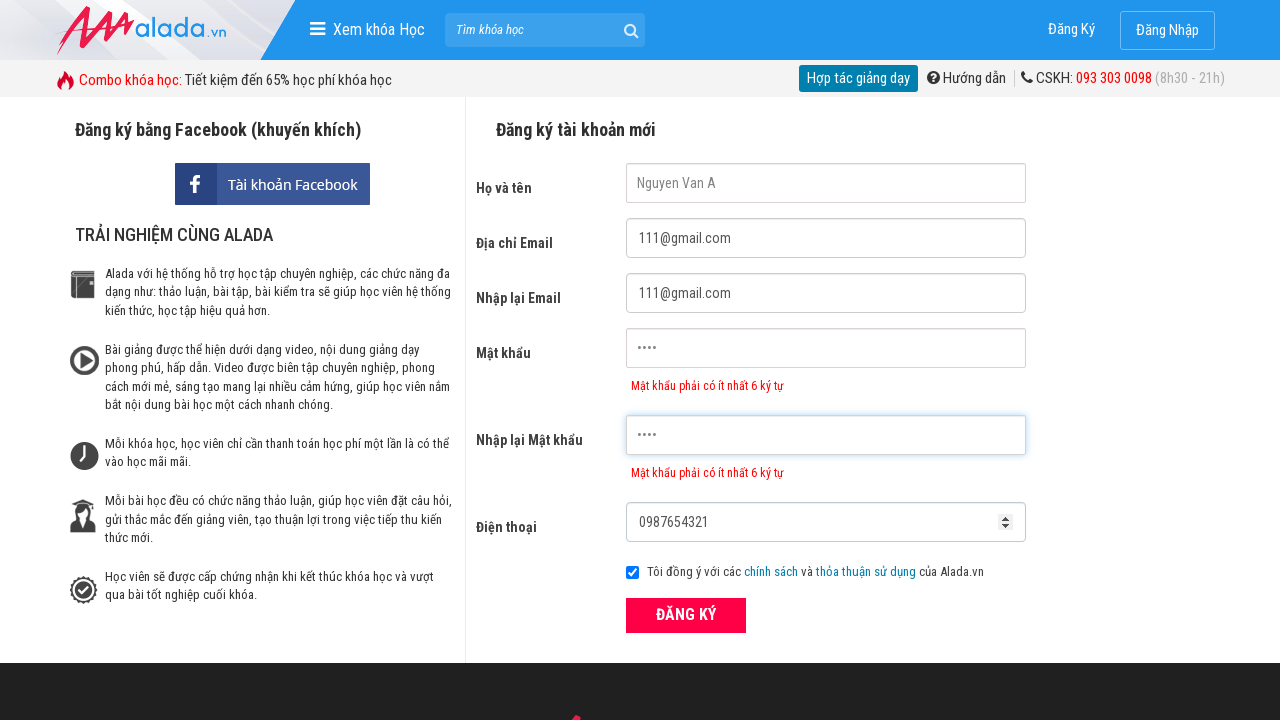

Clicked ĐĂNG KÝ (Register) button to submit registration form at (686, 615) on xpath=//div[@class='form frmRegister']//button[text()='ĐĂNG KÝ']
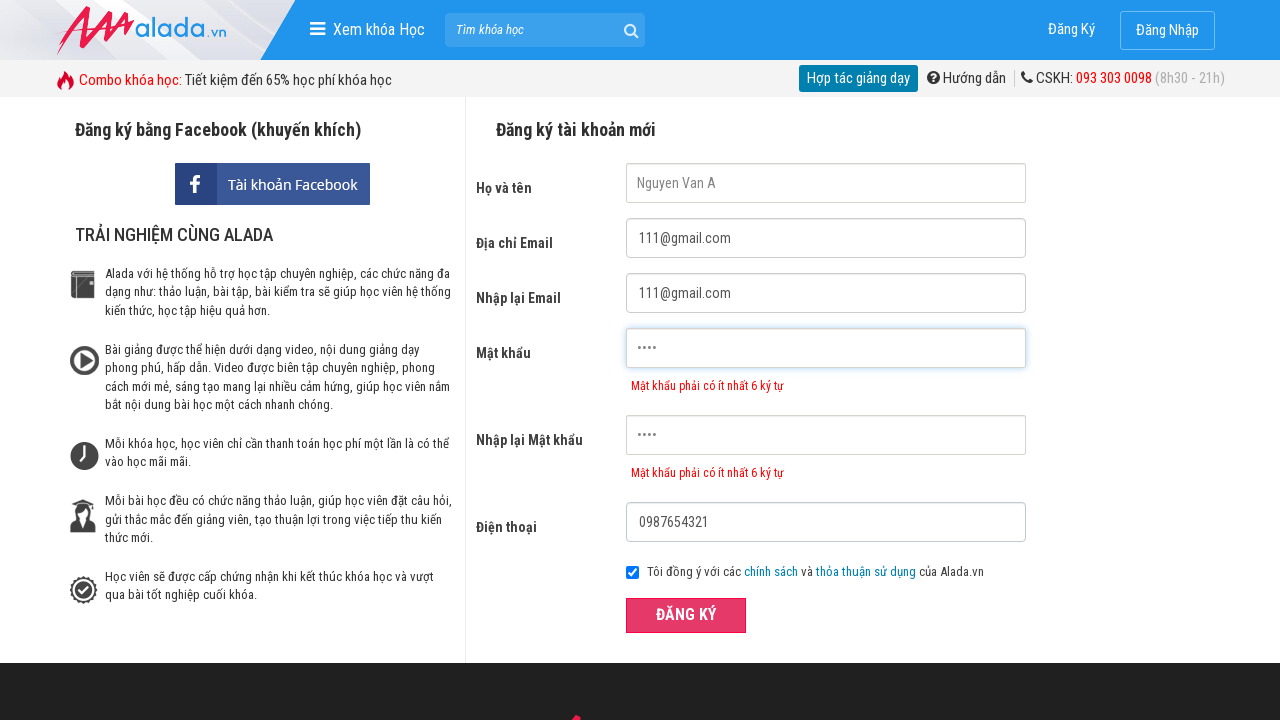

Password error message appeared - validation triggered for short password
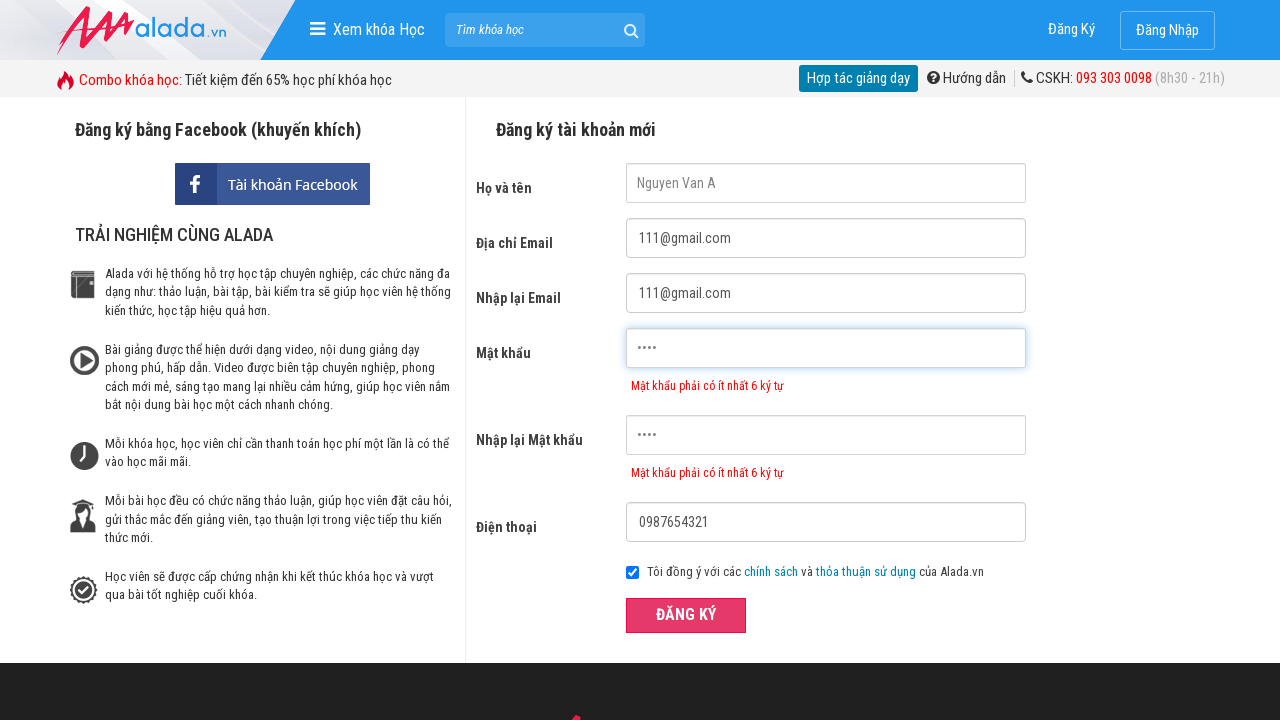

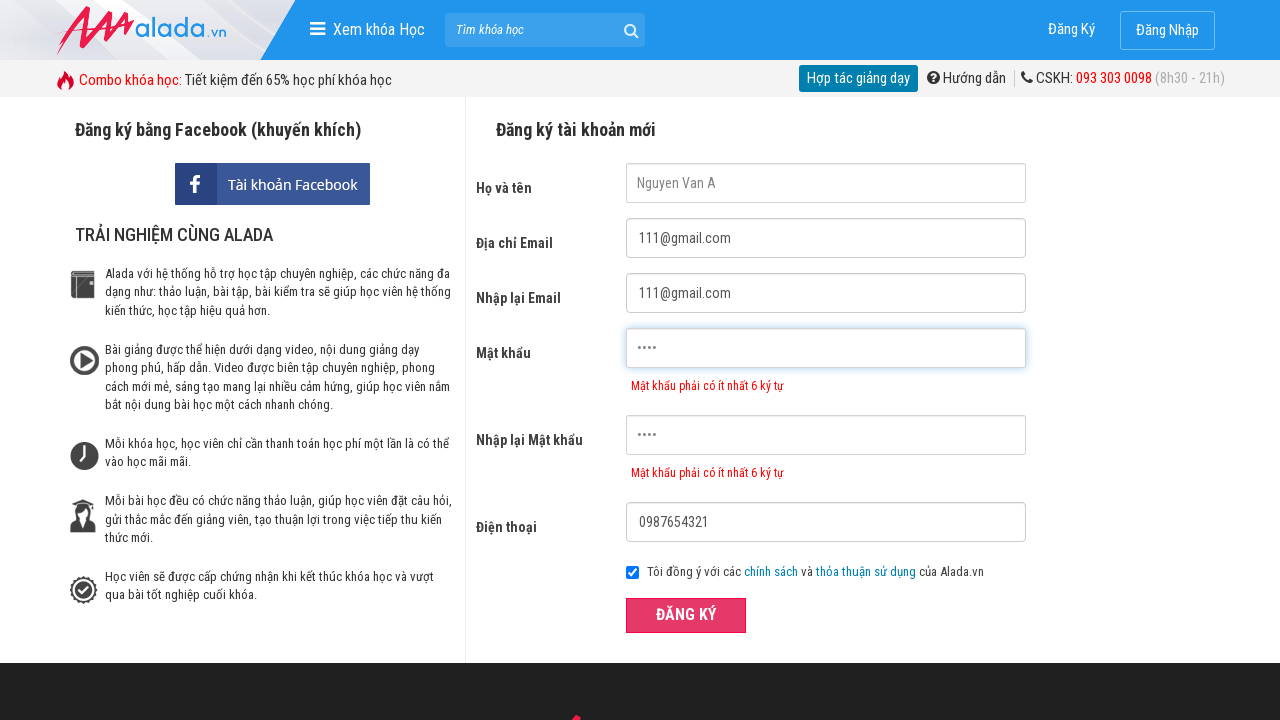